Tests redirection from explore page to place explorer for single place queries

Starting URL: https://datacommons.org/explore#q=United%20States%20Of%20America

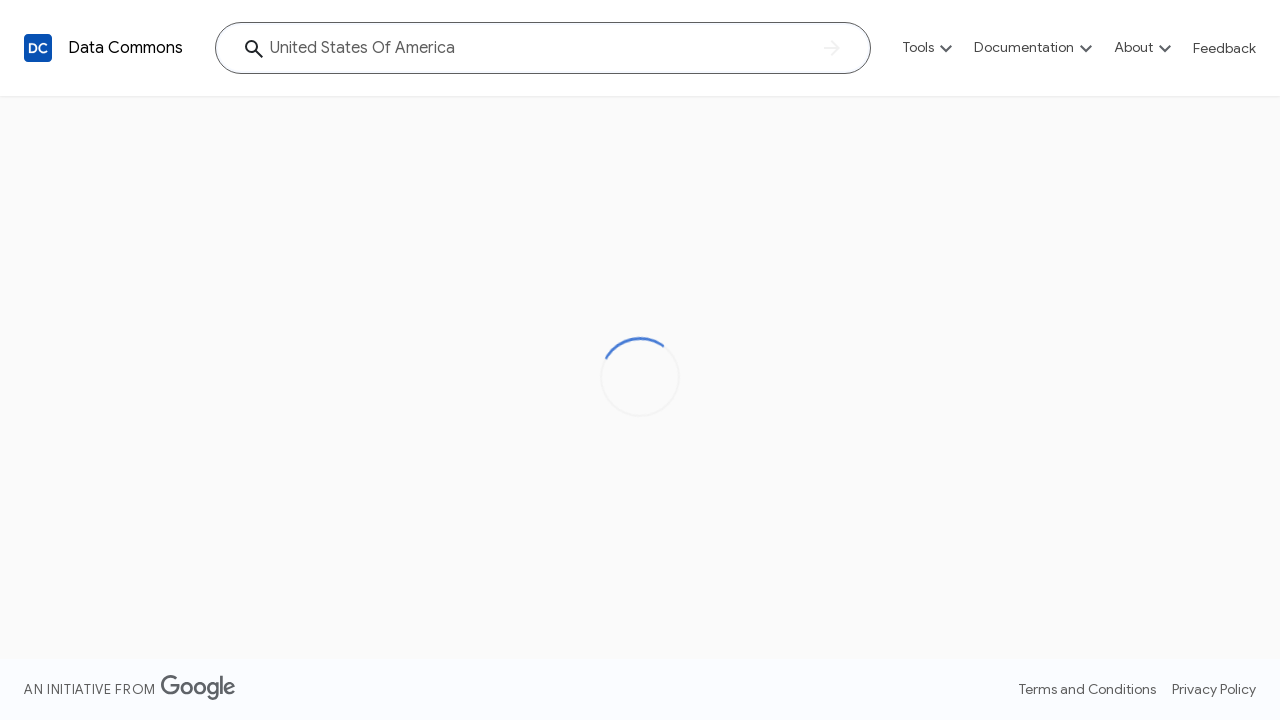

Waited for redirect to place explorer page with USA country query
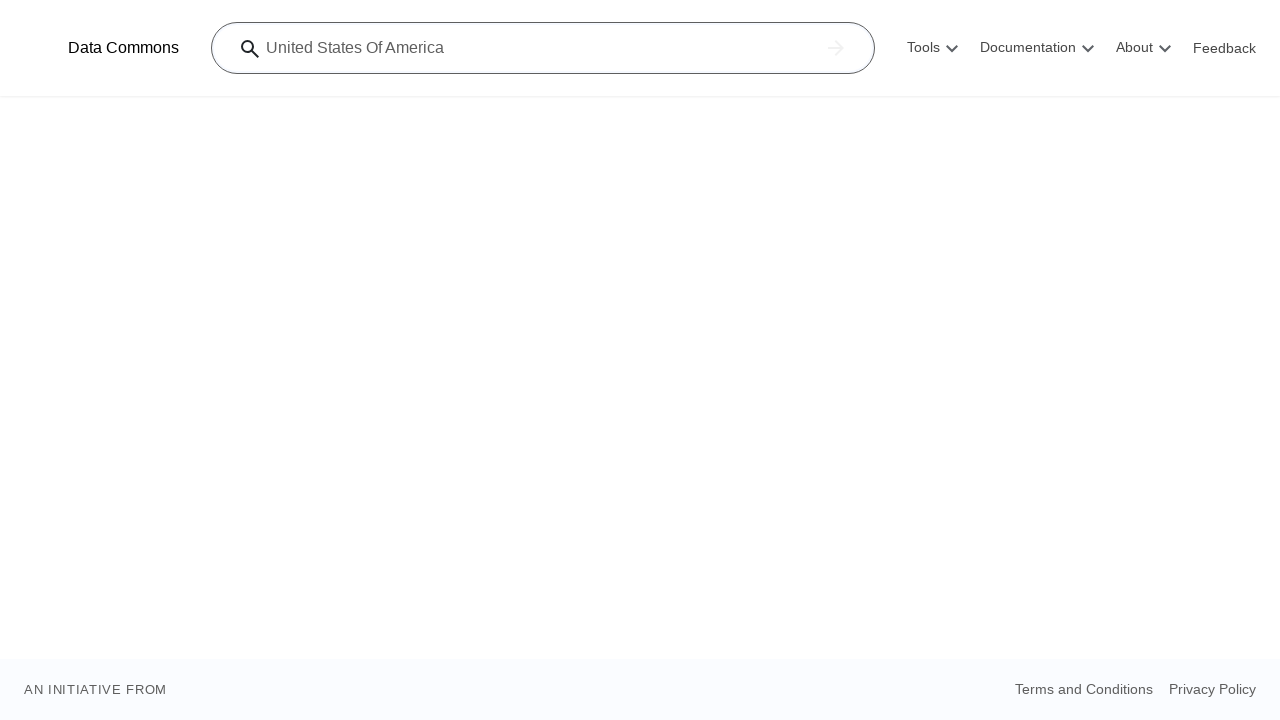

Page title updated to include 'United States of America'
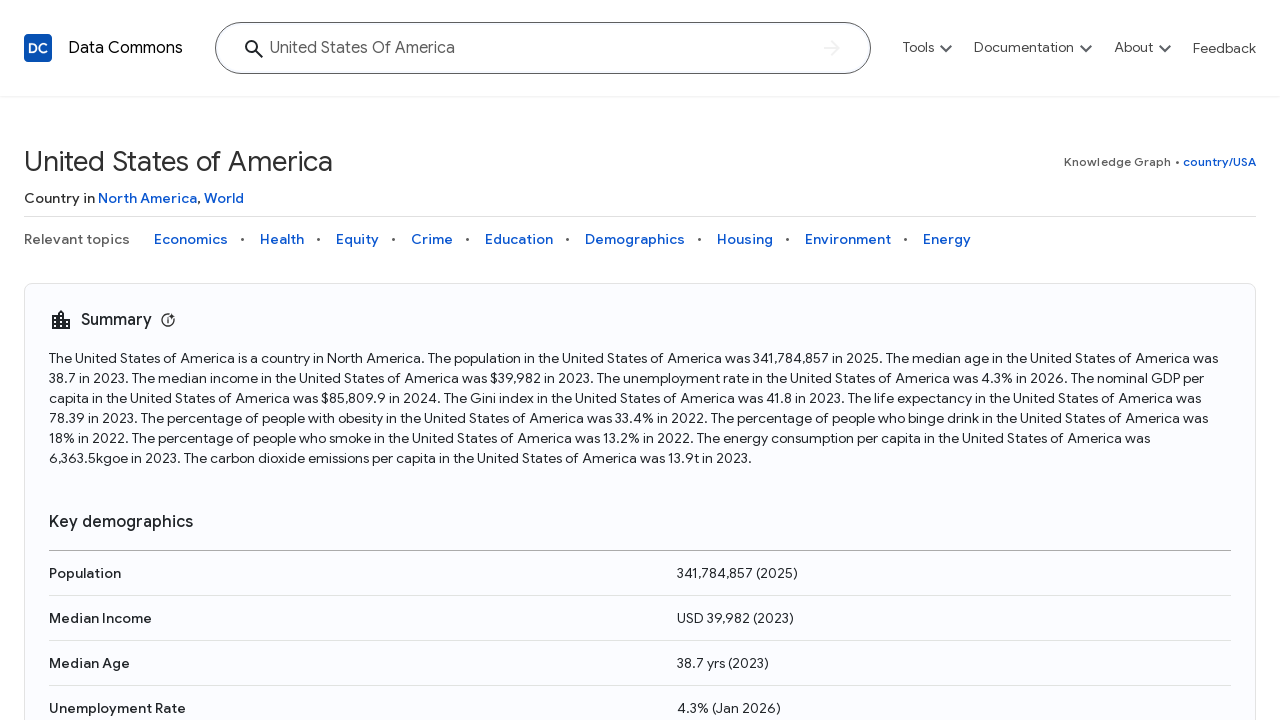

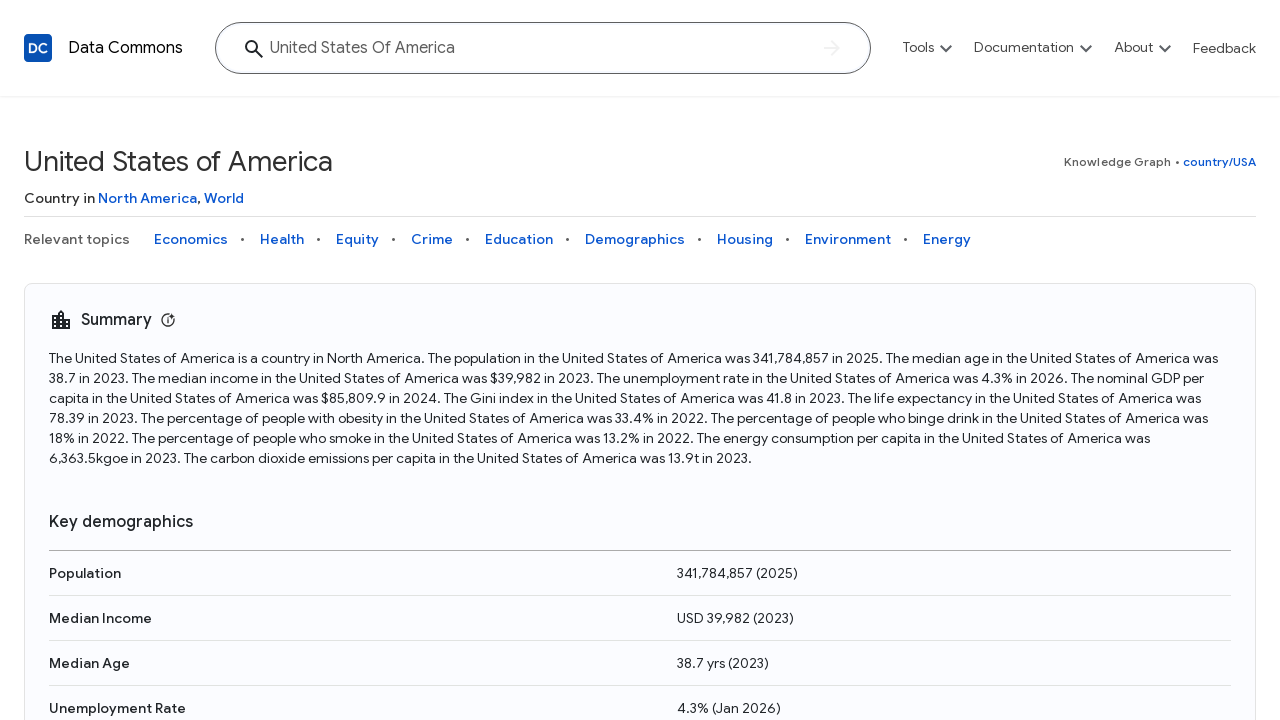